Tests JavaScript alert handling by clicking a button that triggers an alert and then accepting/dismissing the alert dialog

Starting URL: https://the-internet.herokuapp.com/javascript_alerts

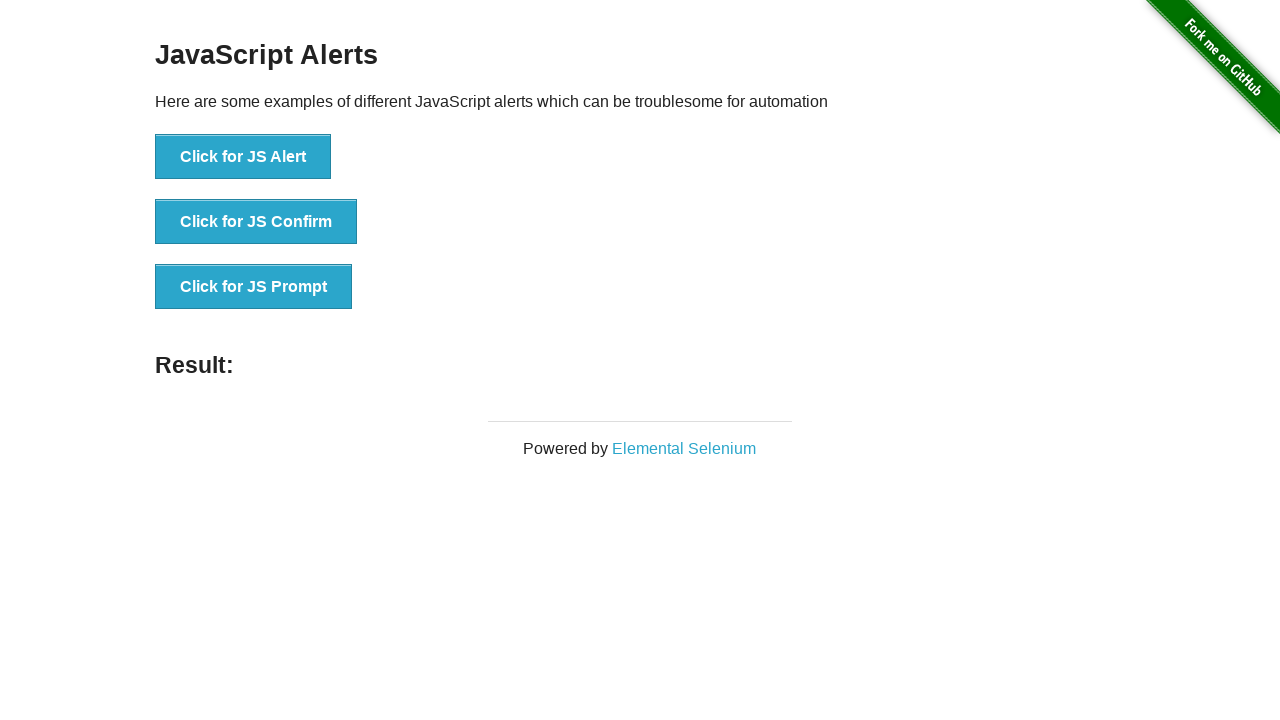

Clicked button to trigger JavaScript alert at (243, 157) on xpath=//button[@onclick='jsAlert()']
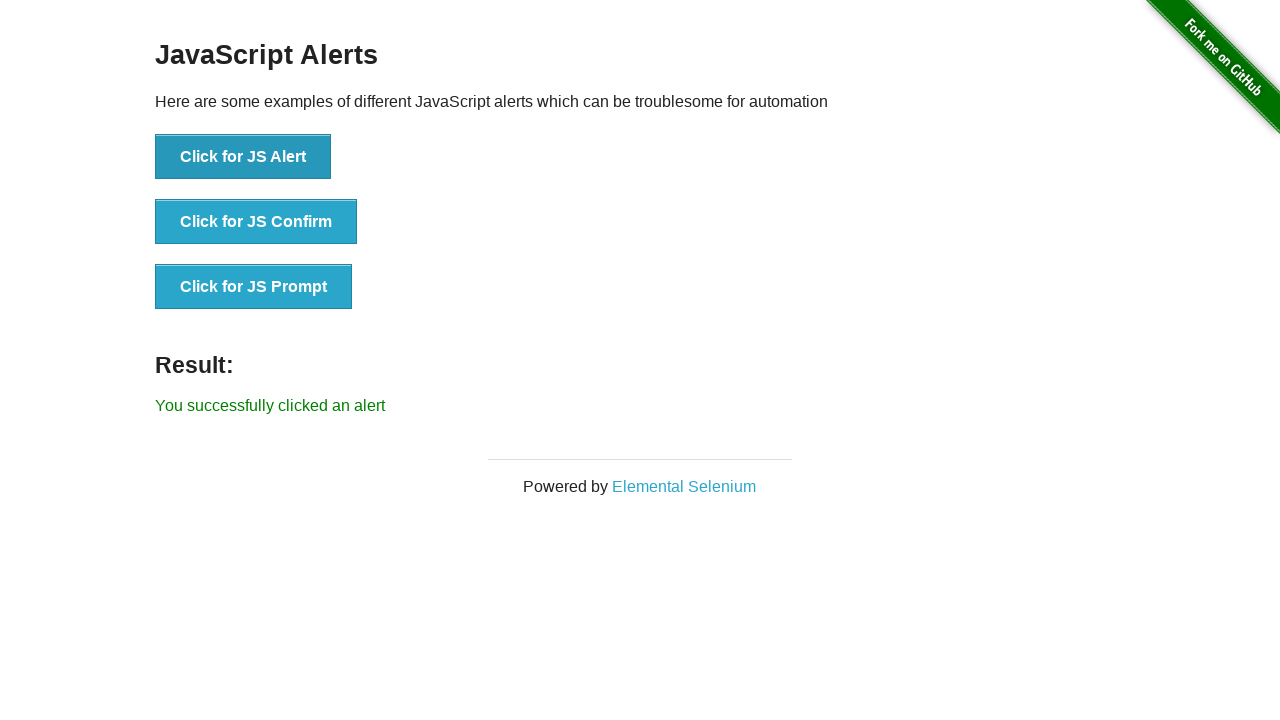

Set up dialog handler to accept alerts
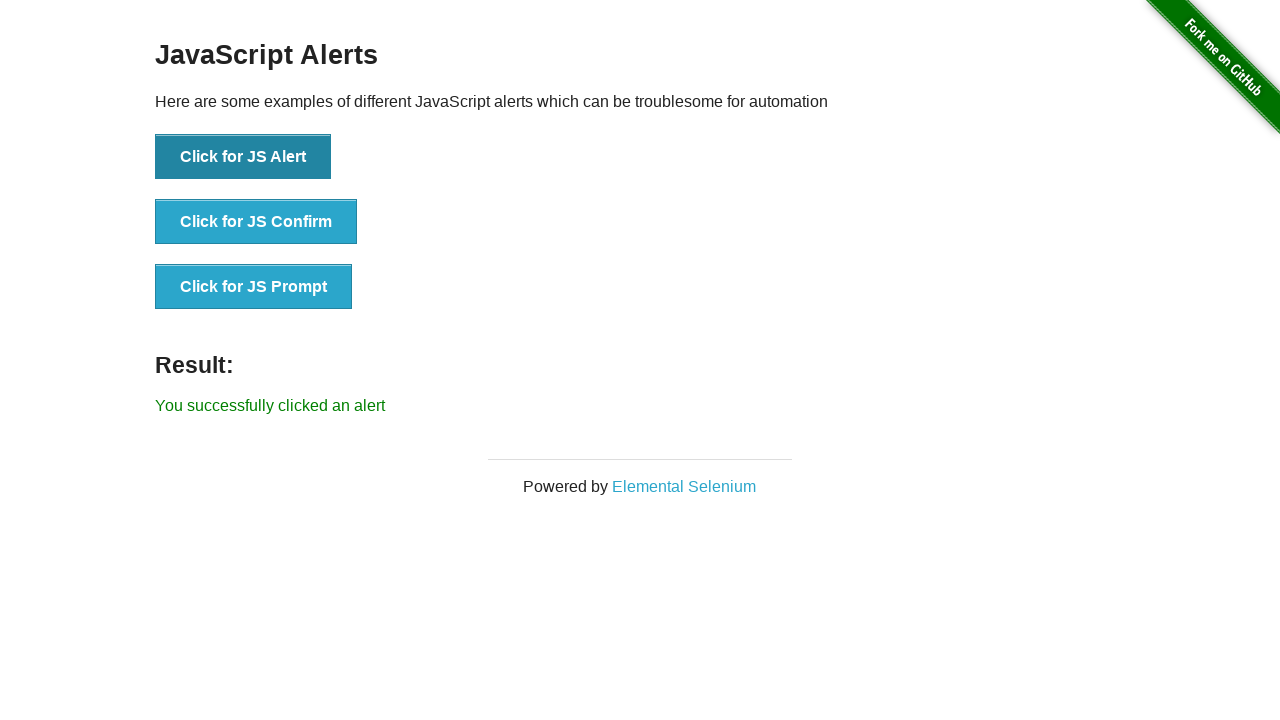

Clicked button to trigger JavaScript alert again at (243, 157) on xpath=//button[@onclick='jsAlert()']
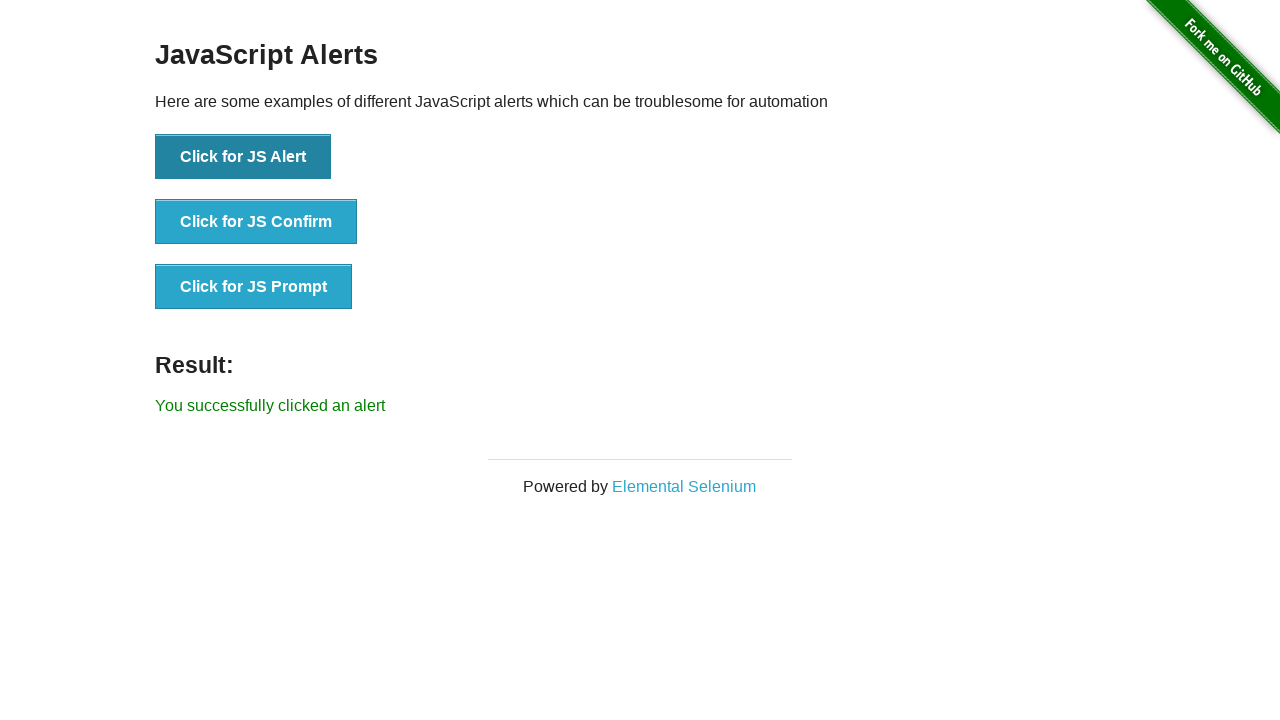

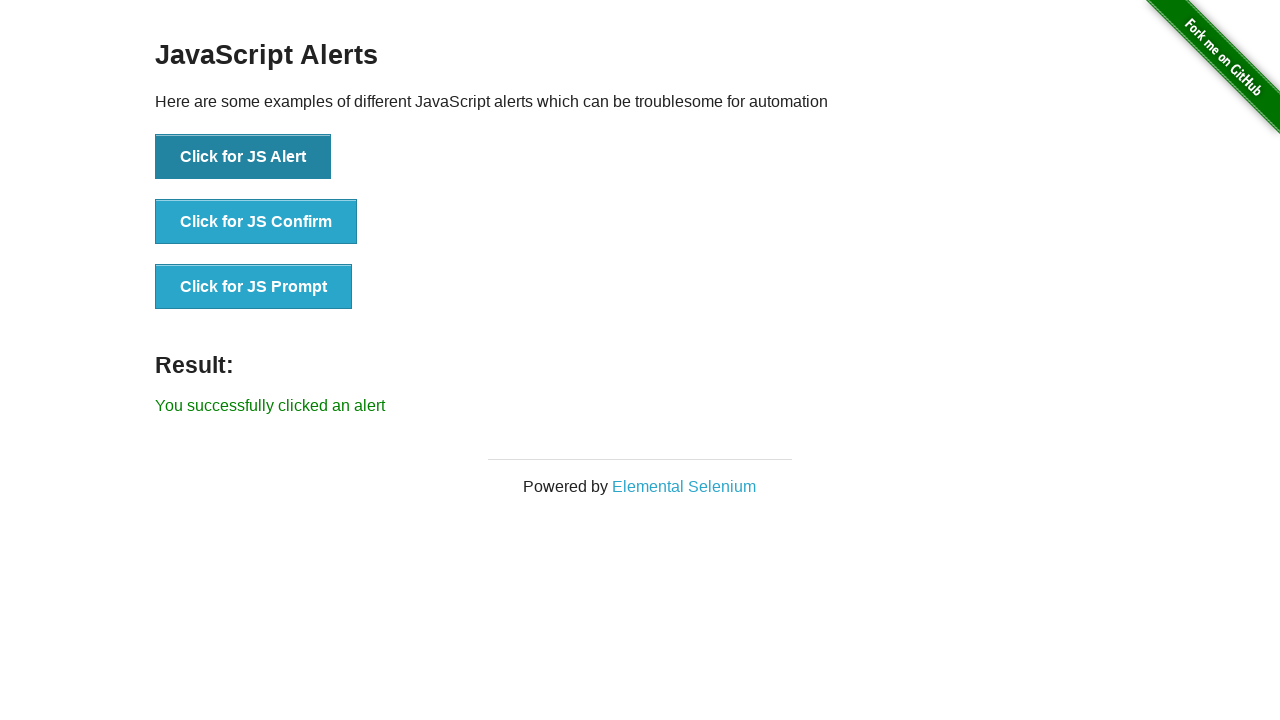